Tests registration form phone number validation with multiple invalid phone formats - too short, too long, and invalid prefix

Starting URL: https://alada.vn/tai-khoan/dang-ky.html

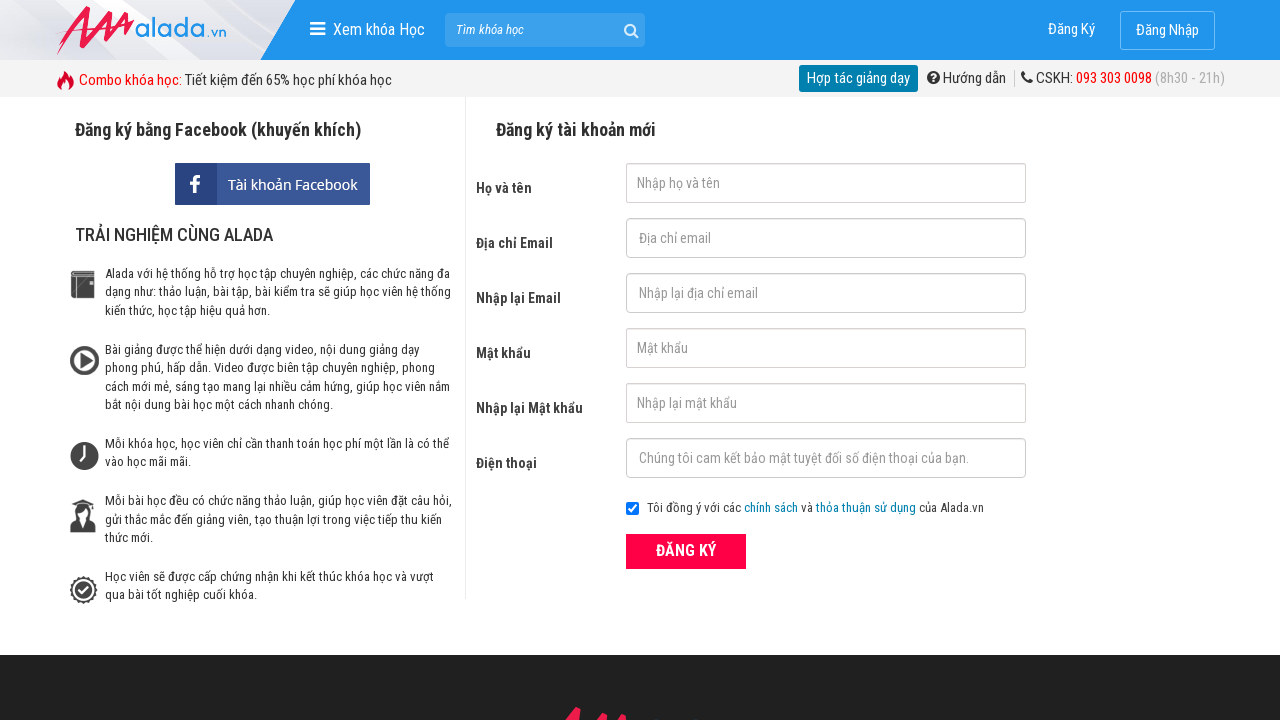

Filled first name field with 'huyentran' on //input[@id='txtFirstname']
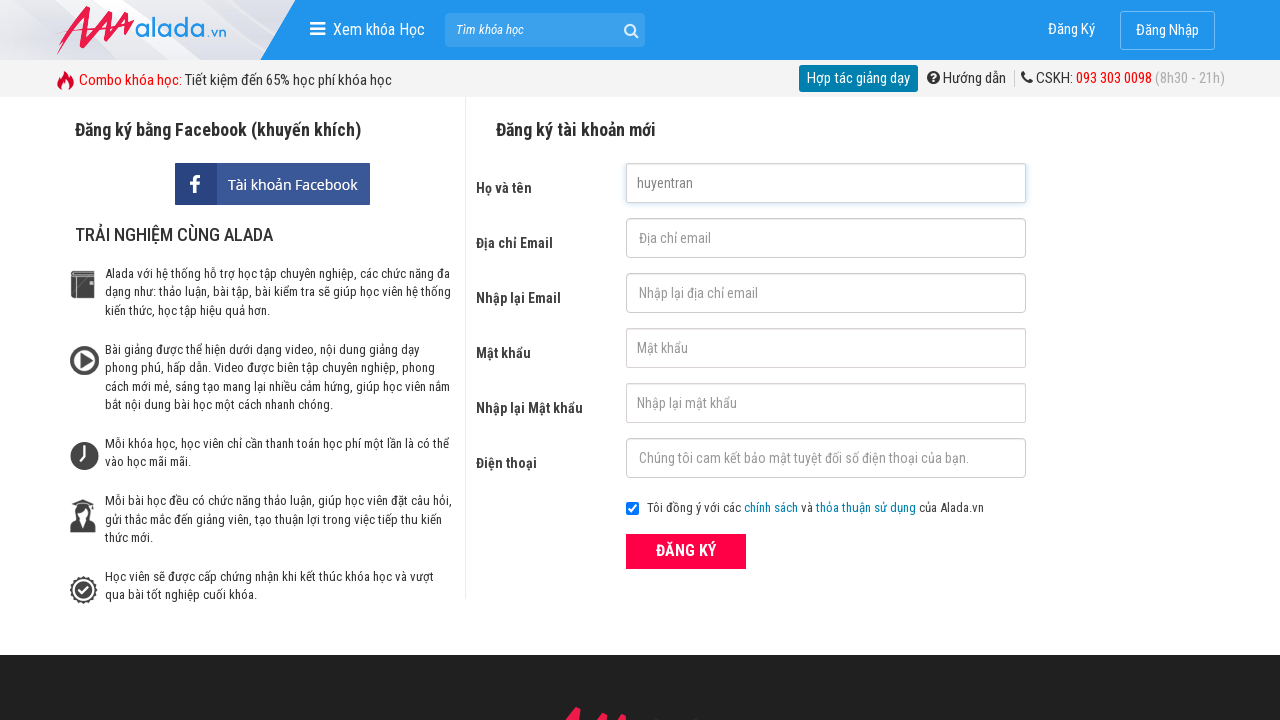

Filled email field with 'asdf1904@gmail.com' on //input[@id='txtEmail']
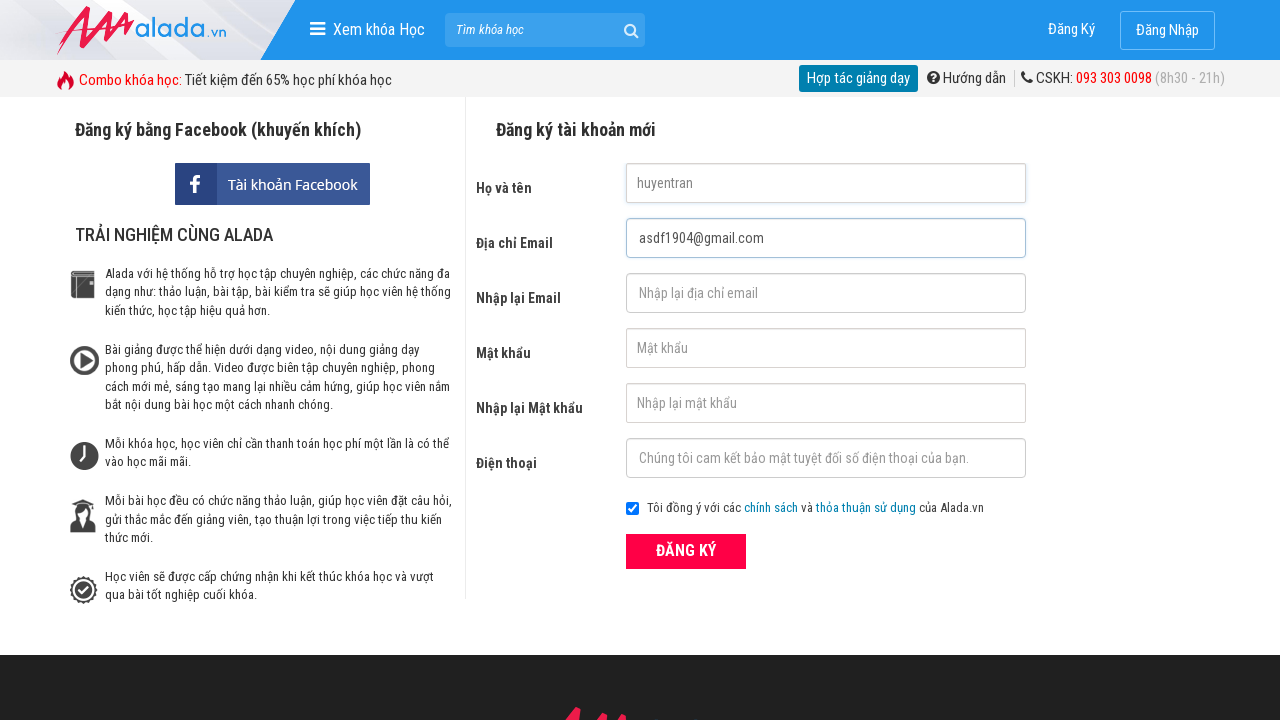

Filled confirm email field with 'asdf1904@gmail.com' on //input[@id='txtCEmail']
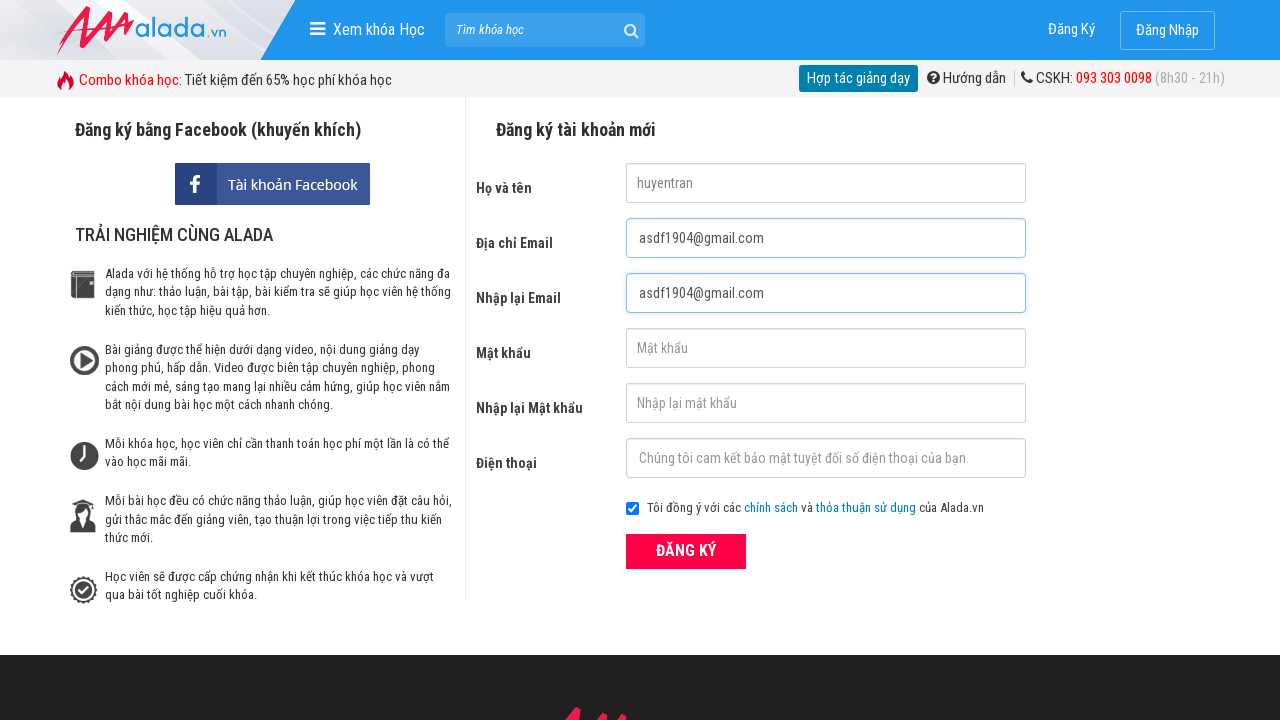

Filled password field with '123456' on //input[@id='txtPassword']
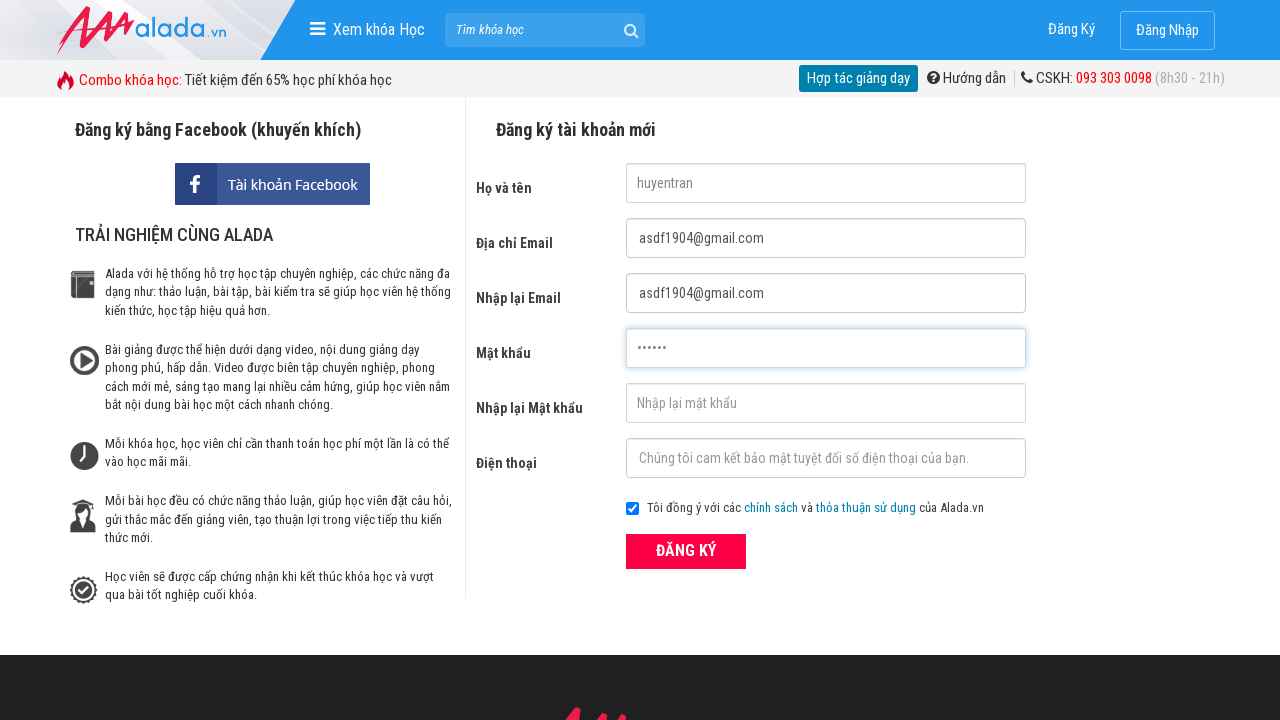

Filled confirm password field with '123456' on //input[@id='txtCPassword']
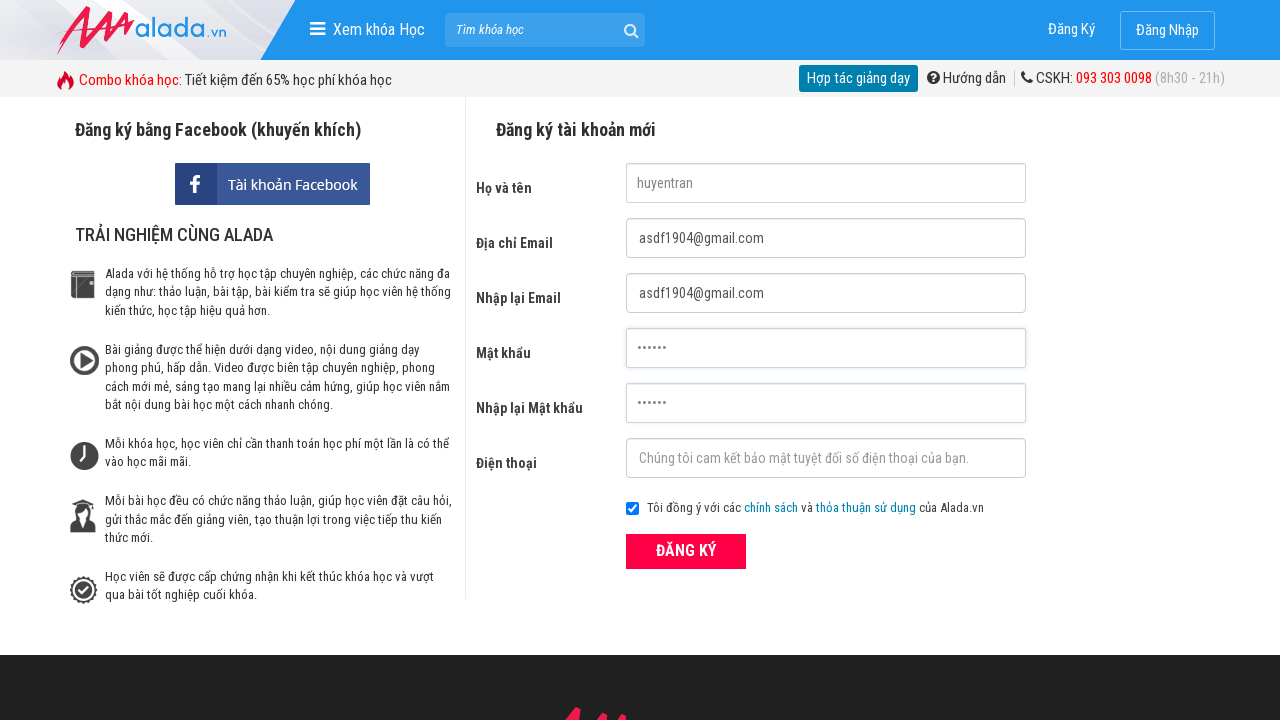

Filled phone field with too short number '012345678' (9 digits) on //input[@id='txtPhone']
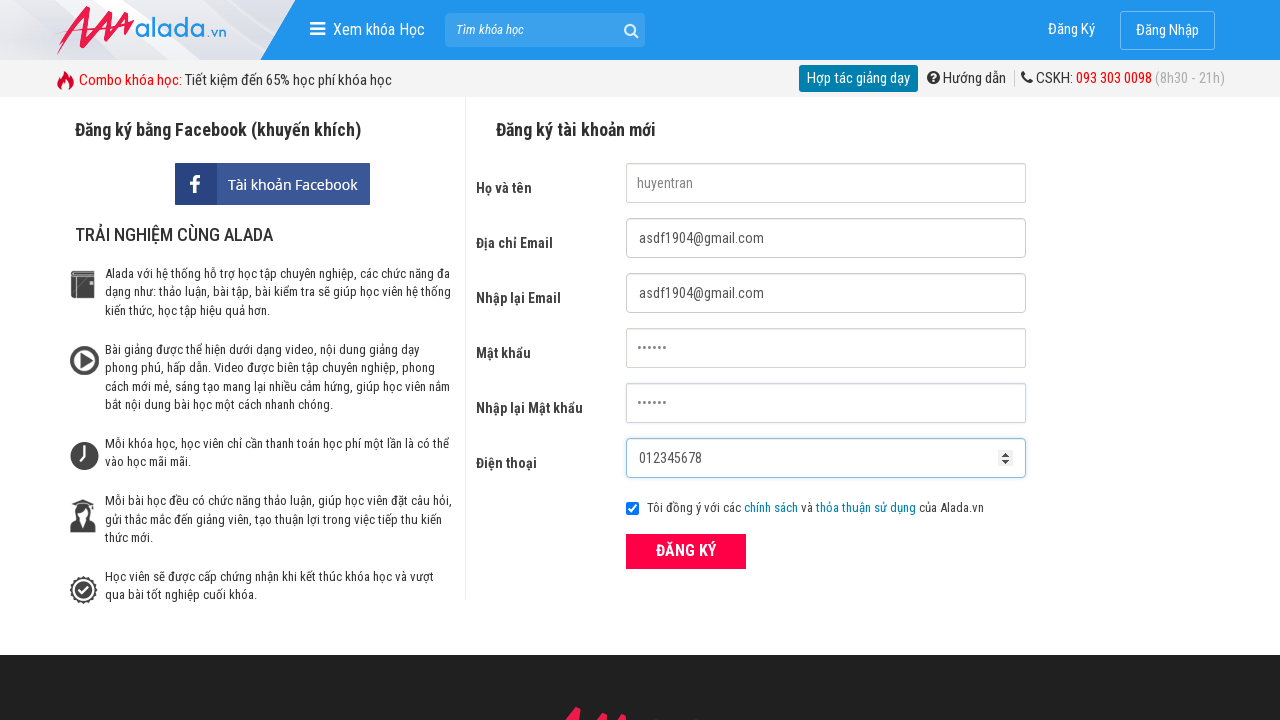

Clicked submit button to validate short phone number at (686, 551) on xpath=//button[@type='submit']
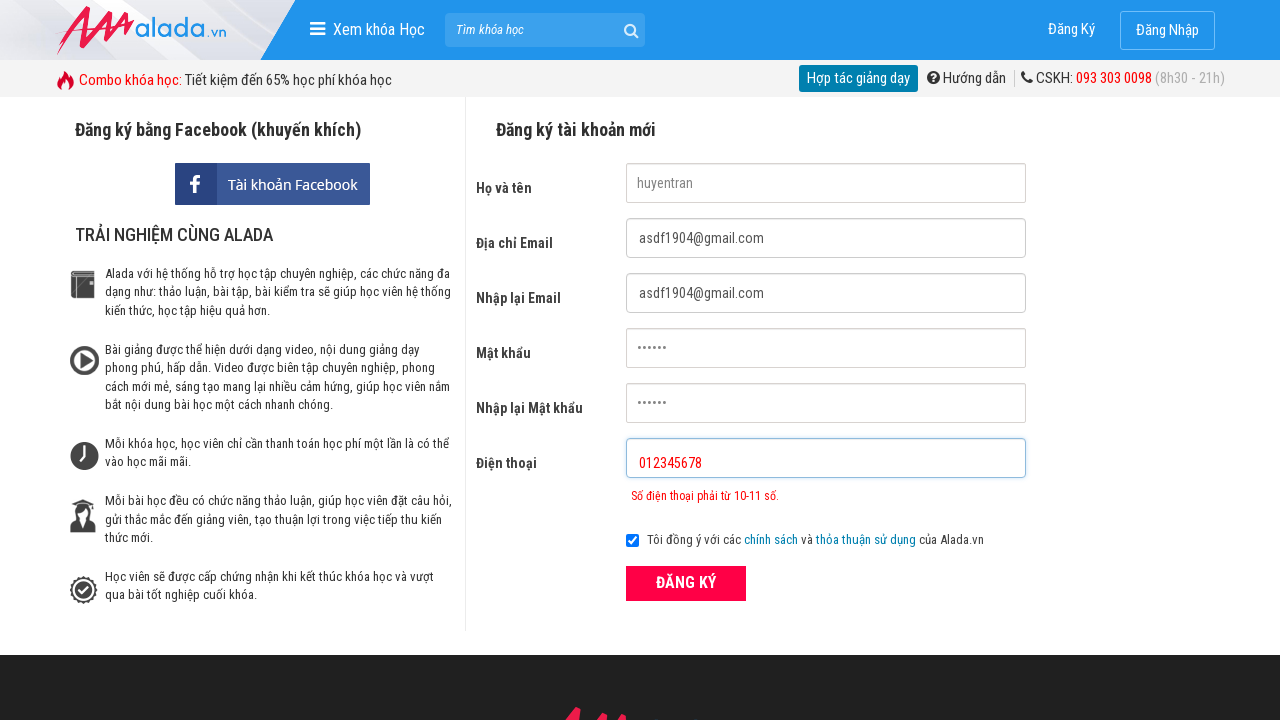

Phone error message appeared for too short number
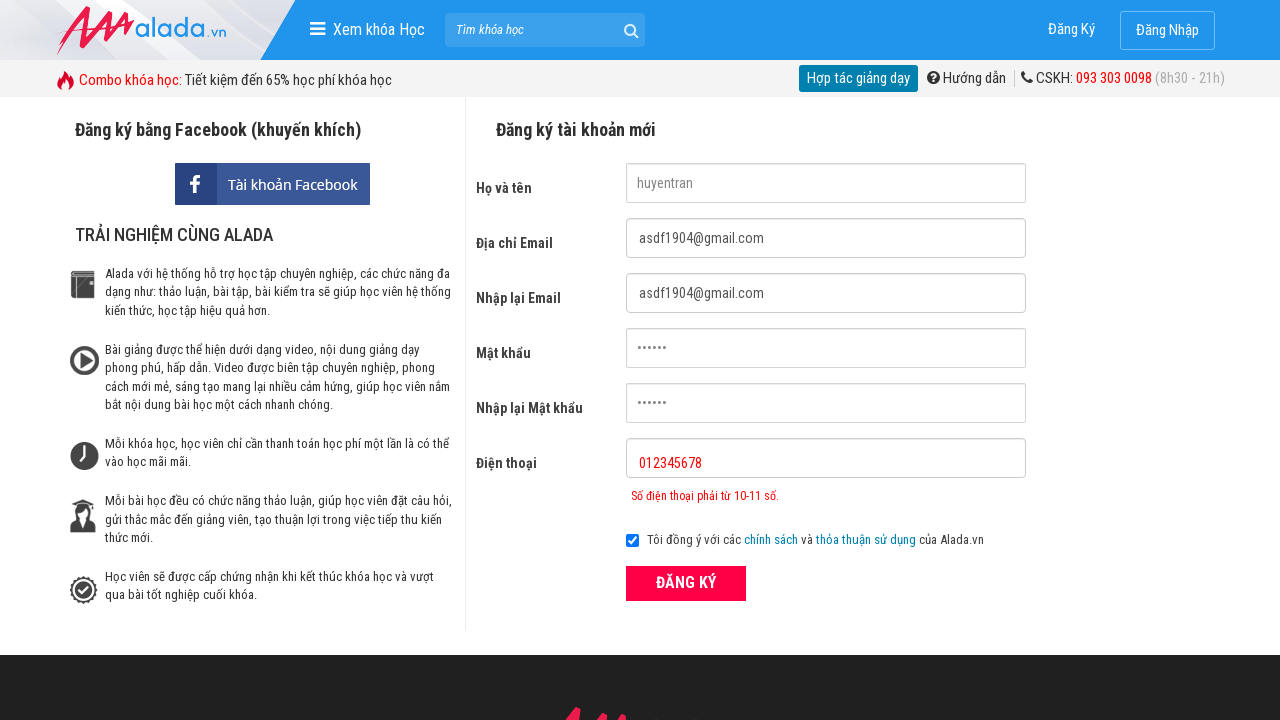

Cleared phone field on //input[@id='txtPhone']
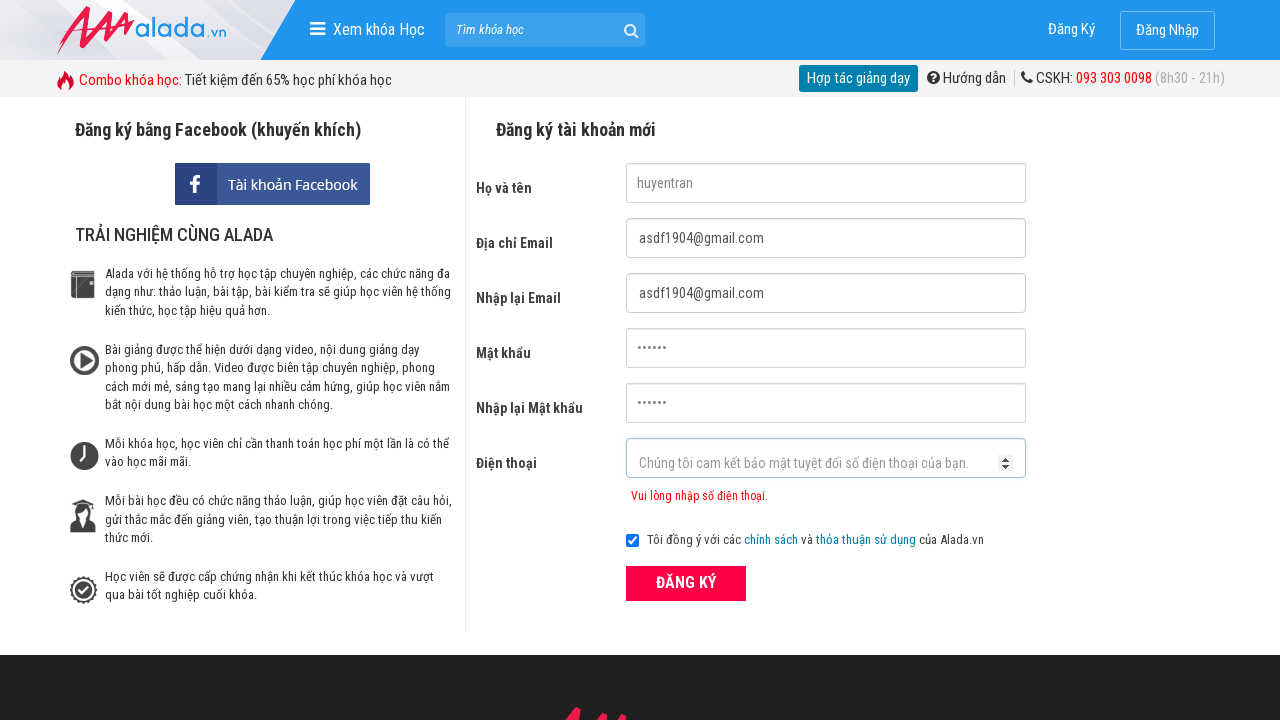

Filled phone field with too long number '0123456789012' (13 digits) on //input[@id='txtPhone']
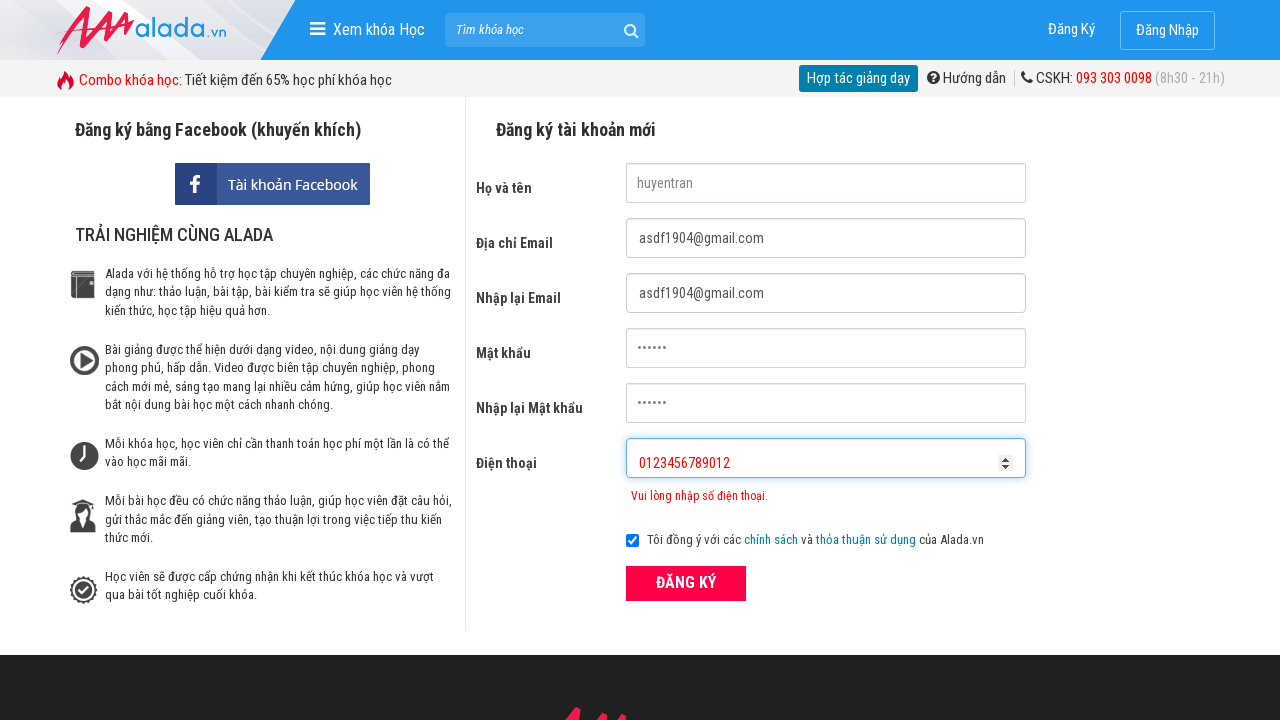

Clicked submit button to validate long phone number at (686, 583) on xpath=//button[@type='submit']
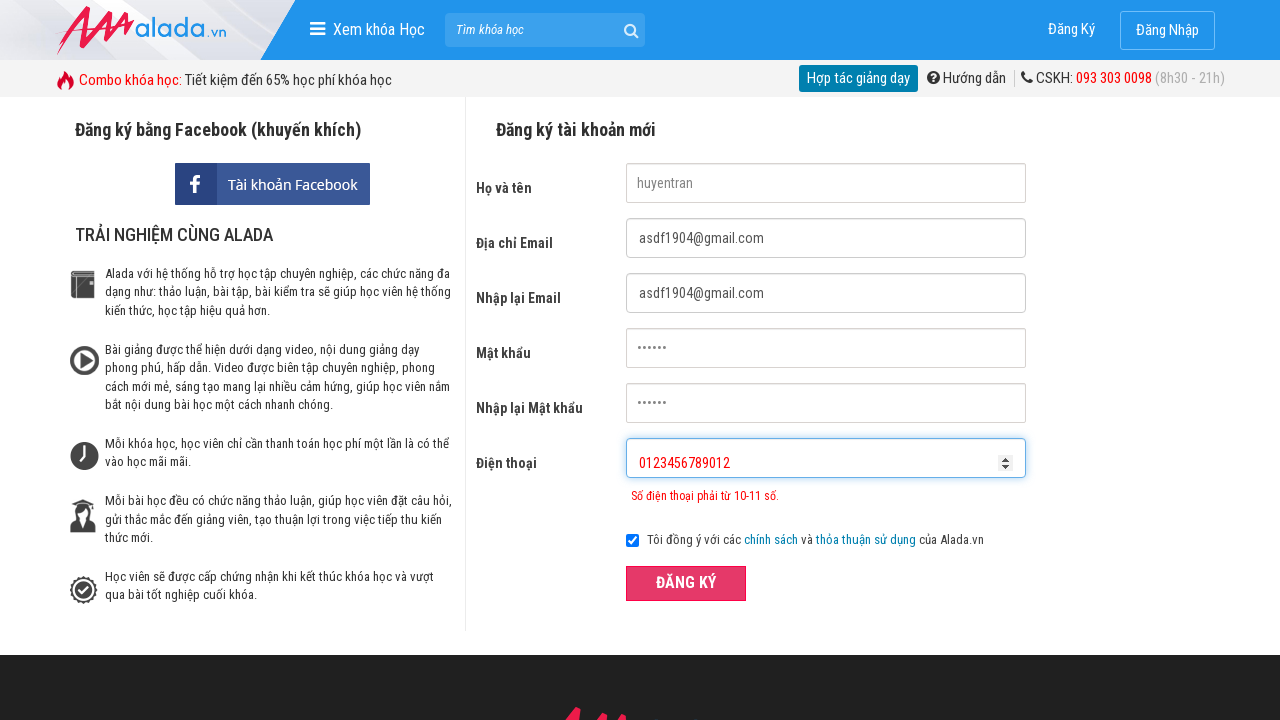

Phone error message appeared for too long number
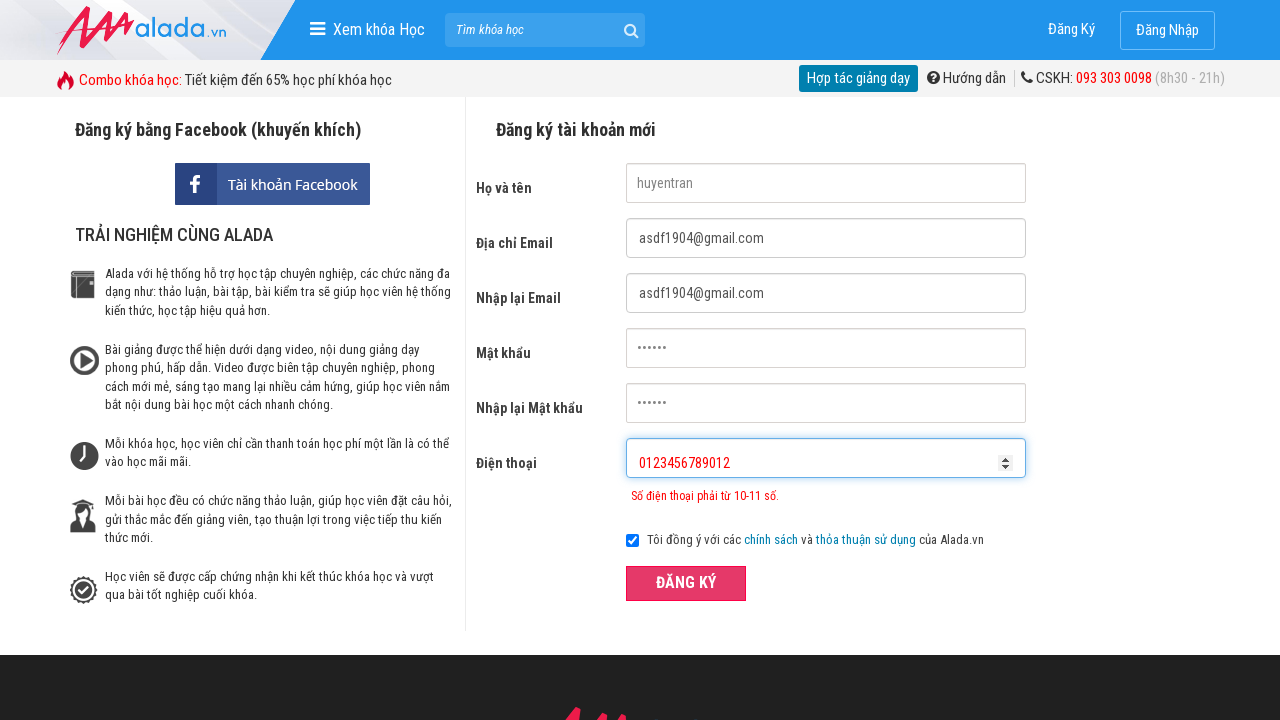

Cleared phone field on //input[@id='txtPhone']
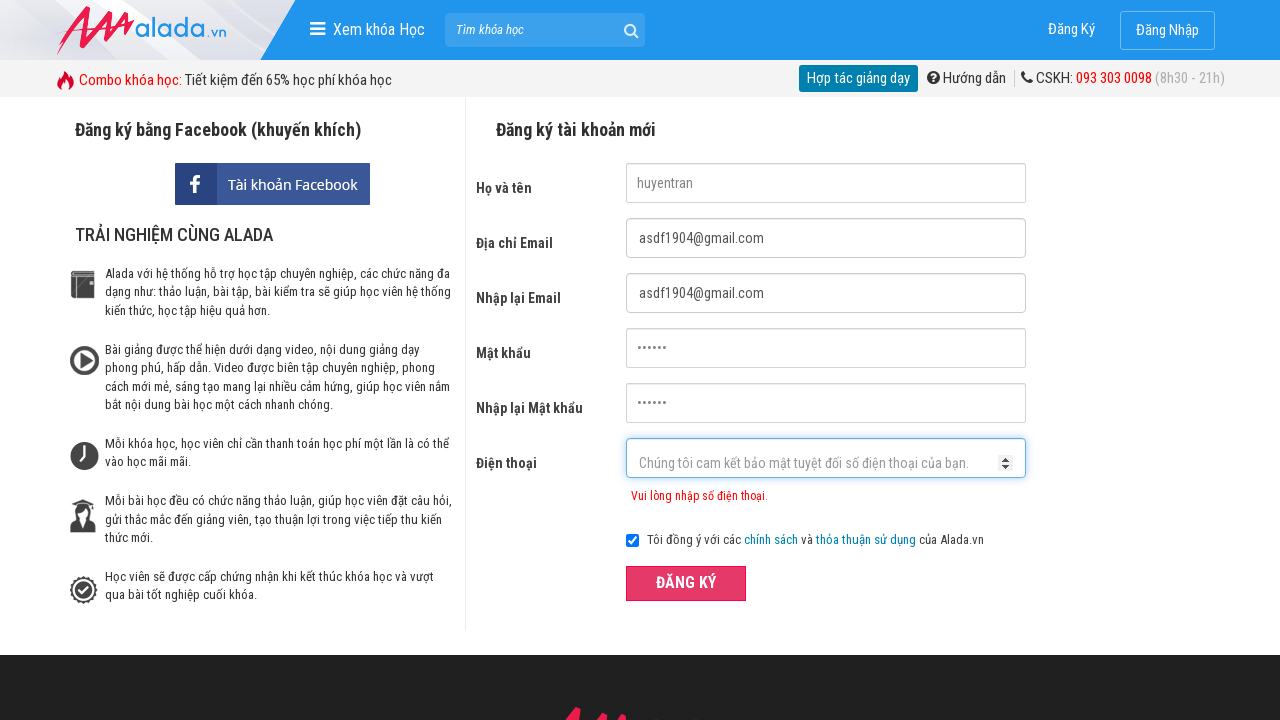

Filled phone field with invalid prefix '01124455667' on //input[@id='txtPhone']
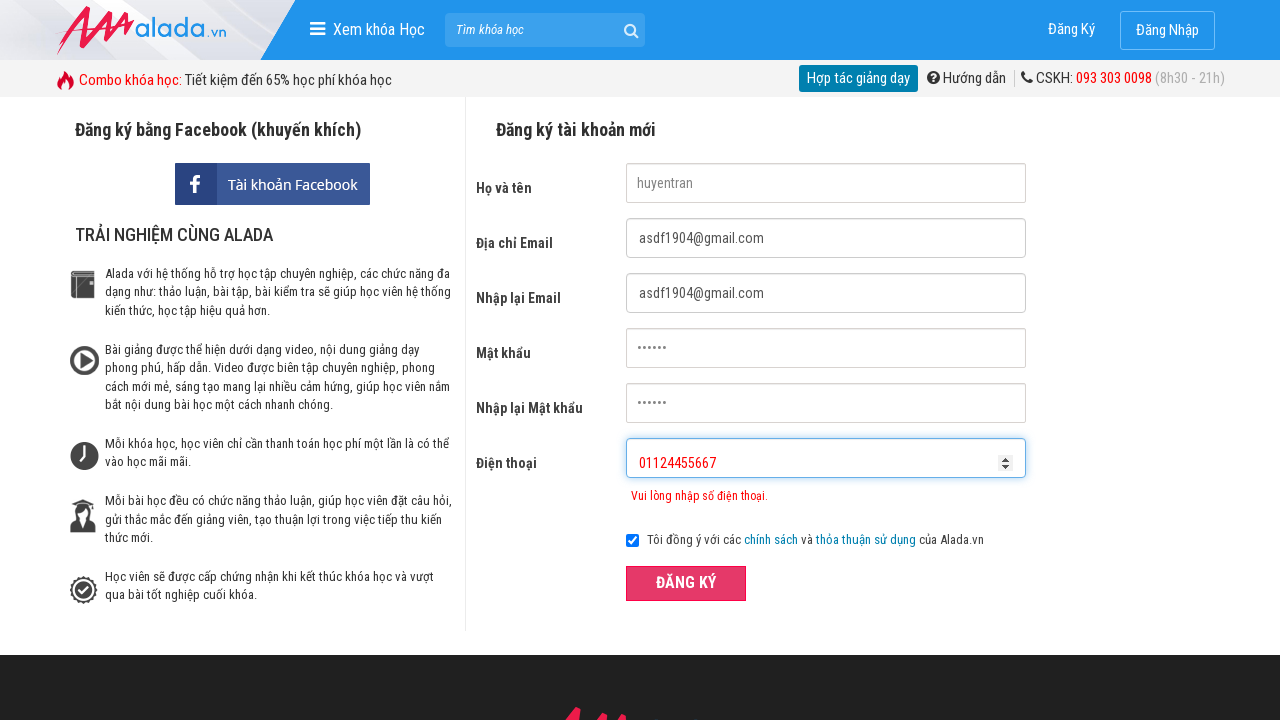

Clicked submit button to validate phone with invalid prefix at (686, 583) on xpath=//button[@type='submit']
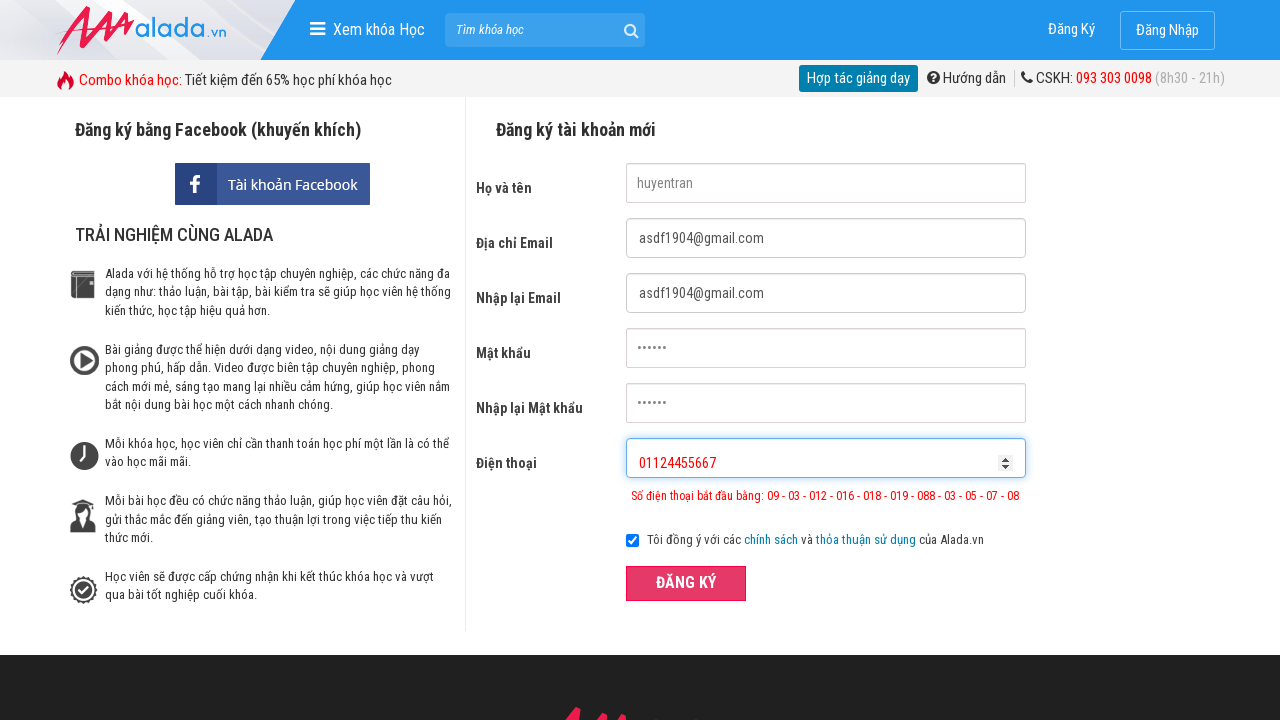

Phone error message appeared for invalid prefix number
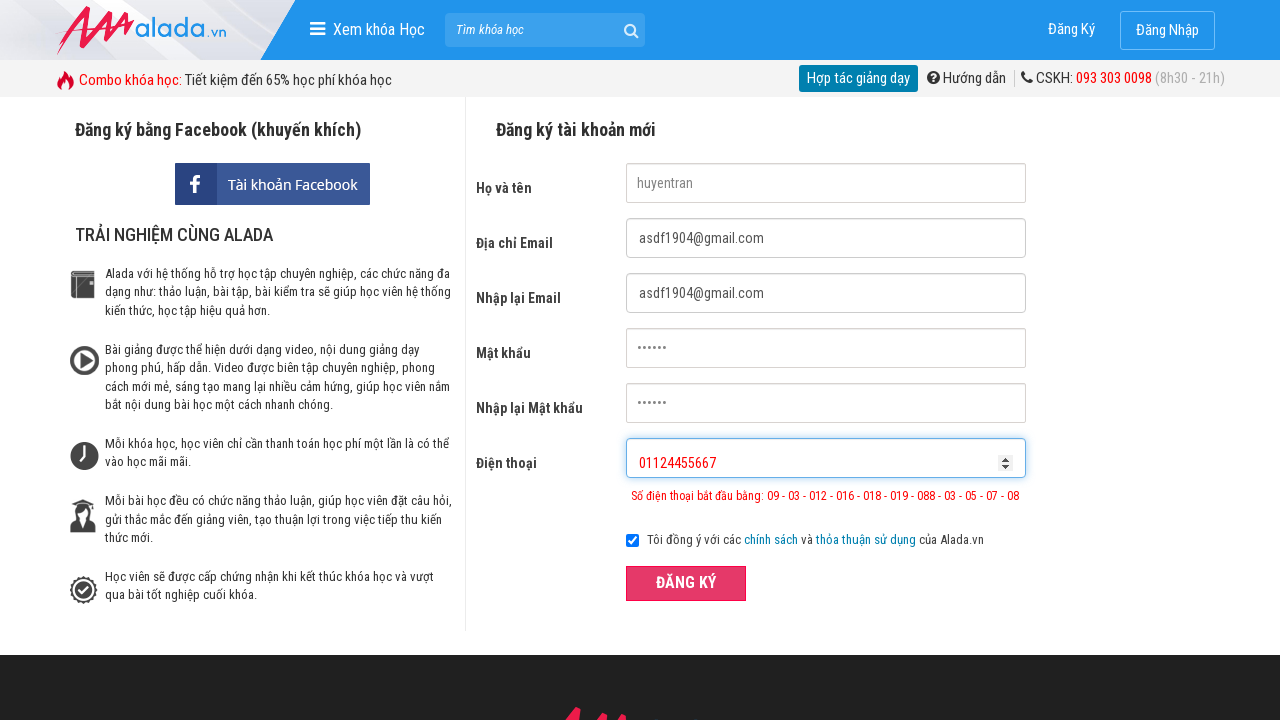

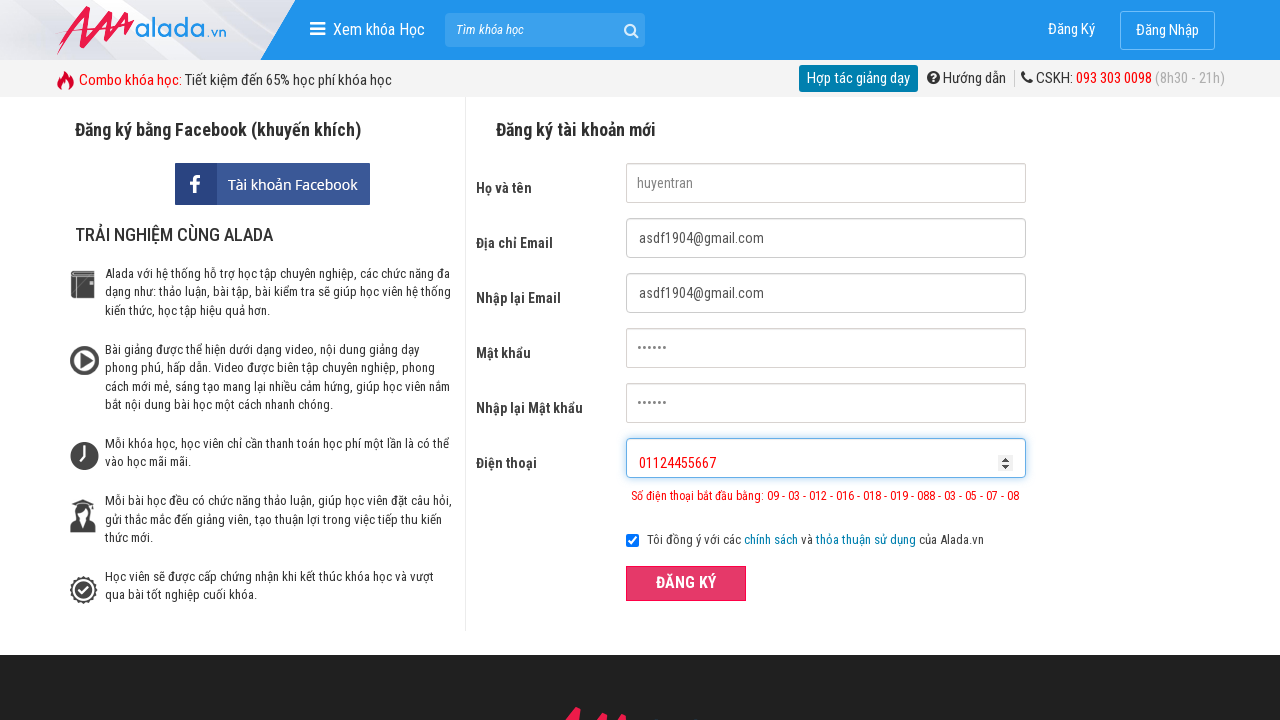